Tests text input functionality by entering text into a username field, verifying the entered value, and then clearing the field

Starting URL: https://qavbox.github.io/demo/signup/

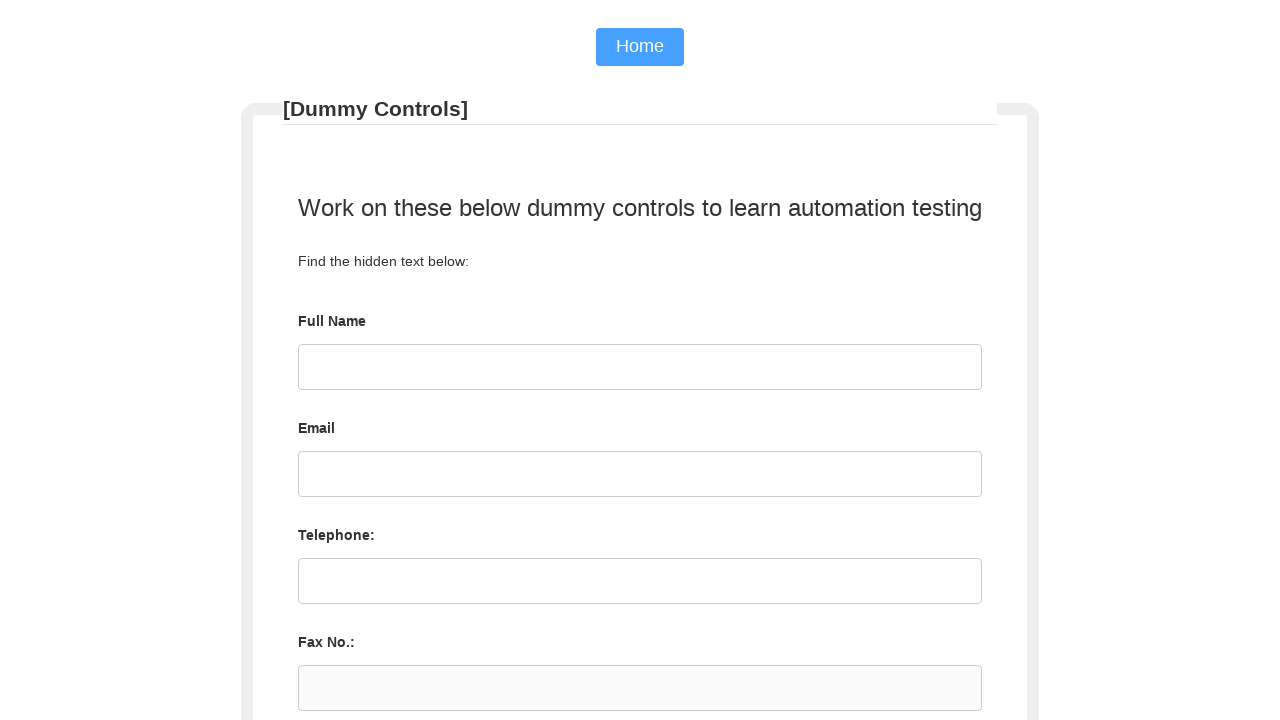

Entered 'QAVBOX #$%@' into username field on #username
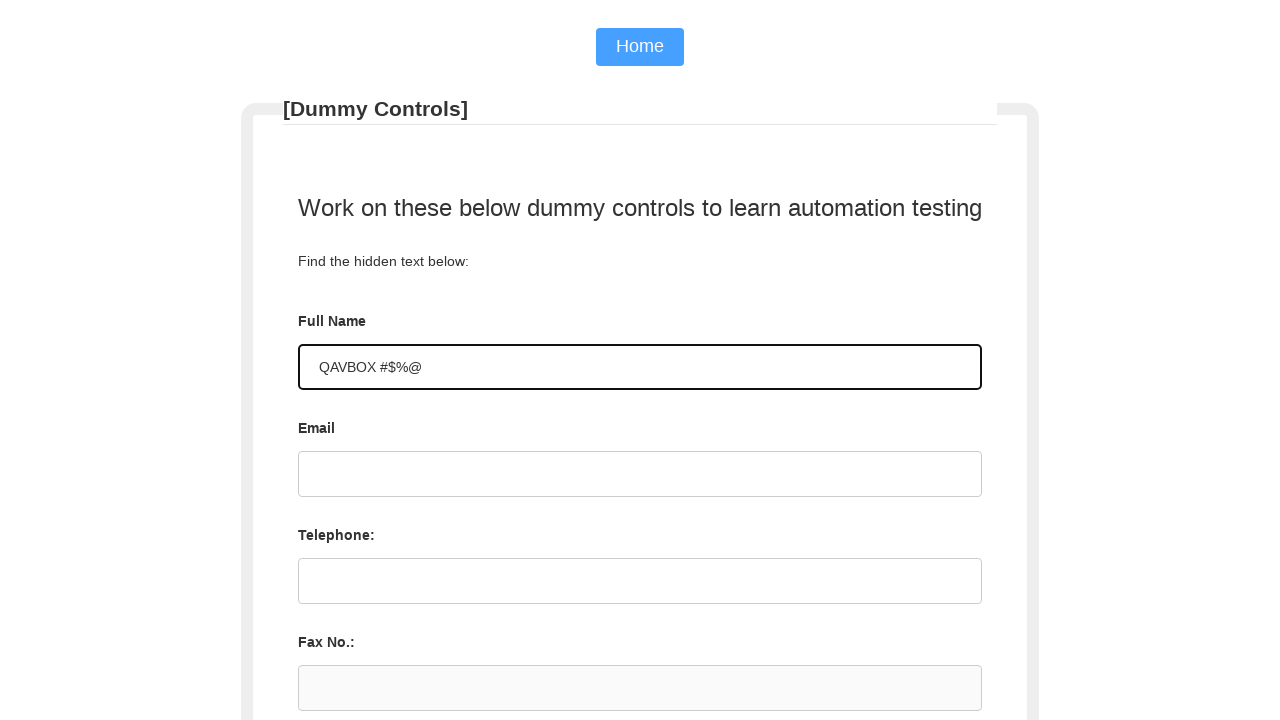

Located username field element
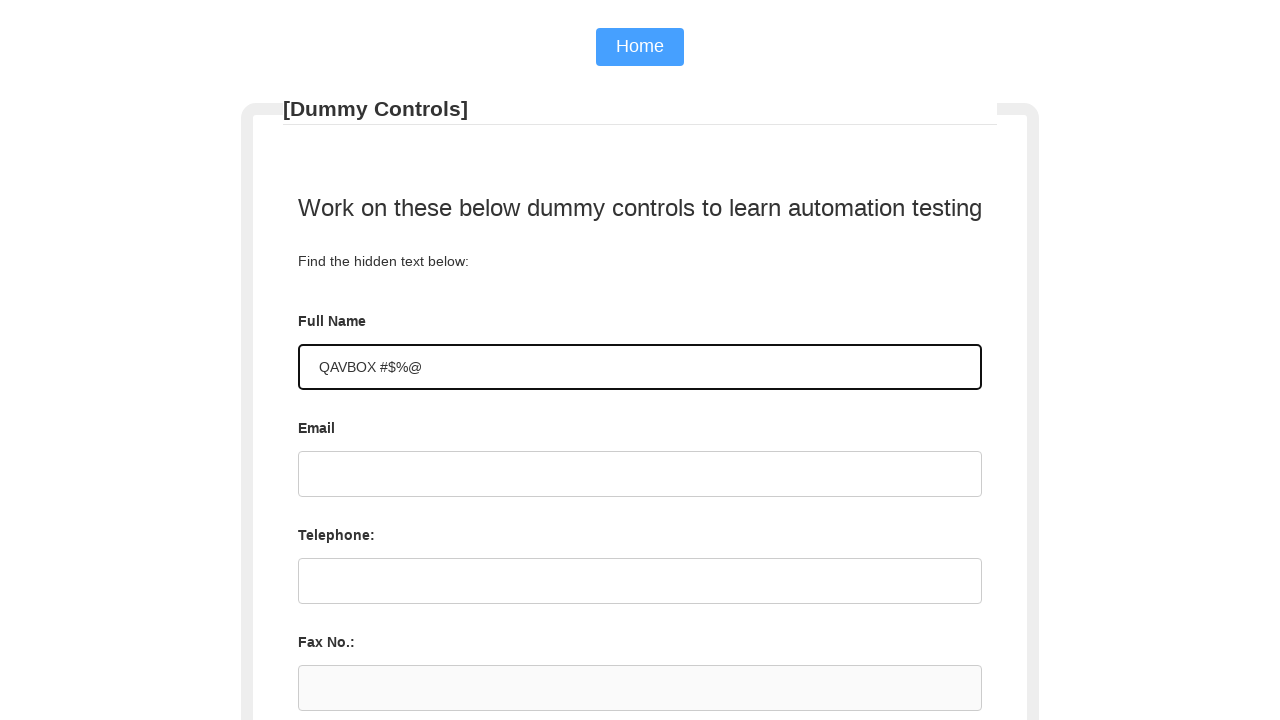

Retrieved input value from username field
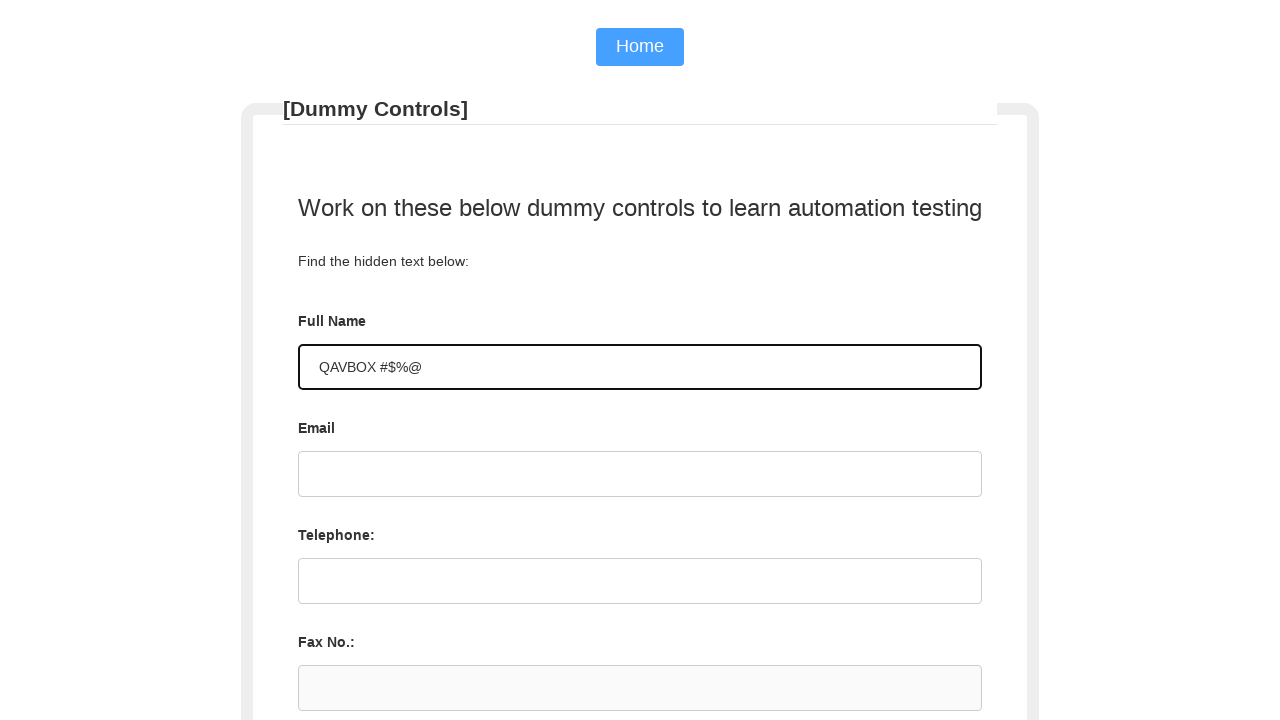

Verified username field contains correct text 'QAVBOX #$%@'
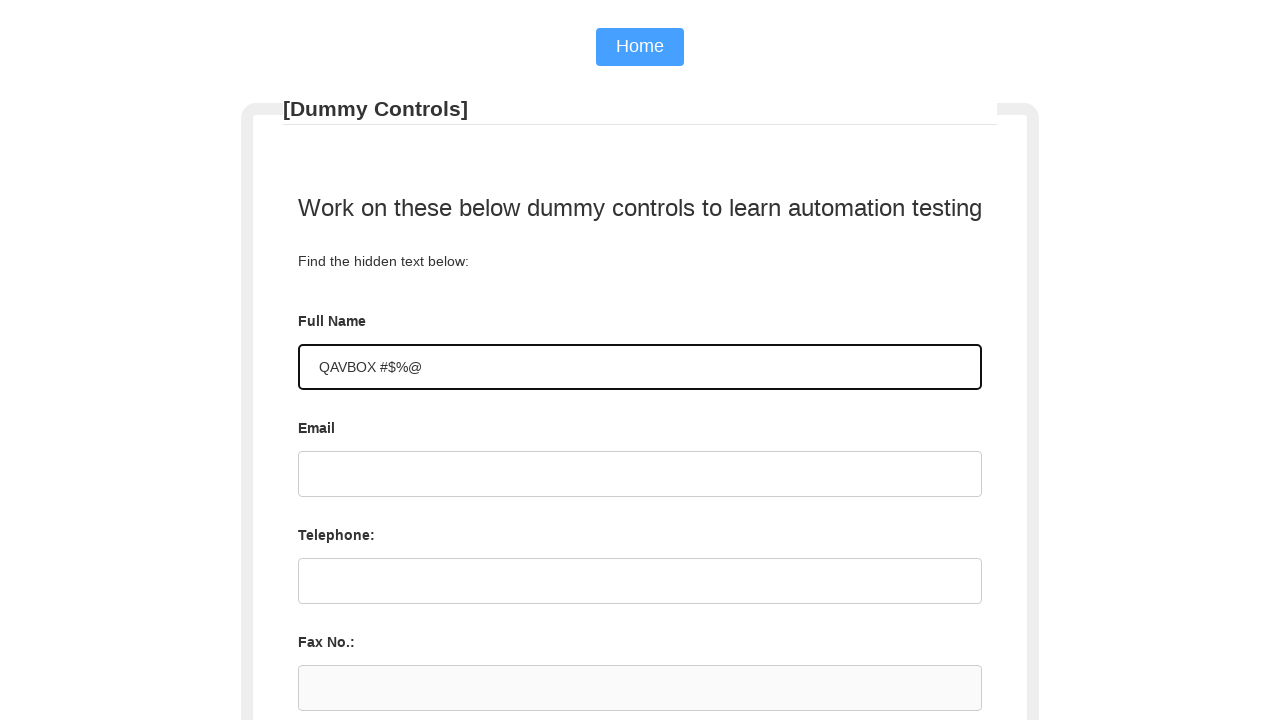

Cleared username field by filling with empty string on #username
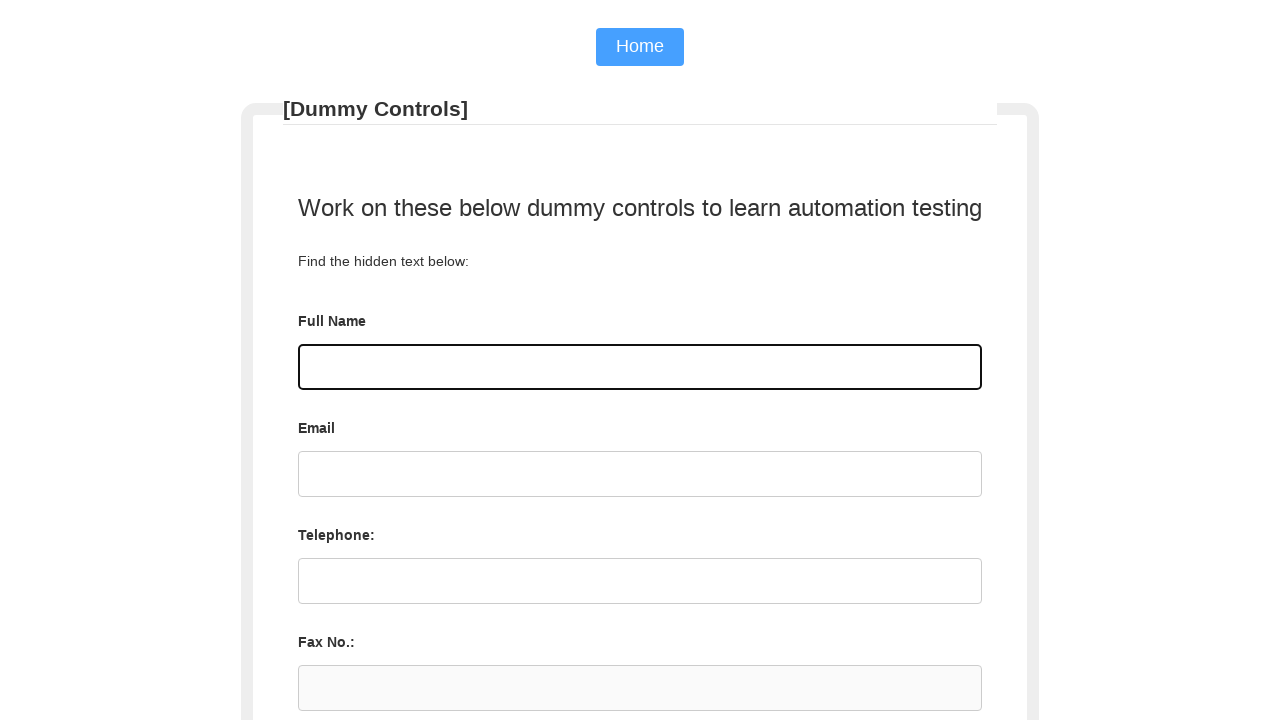

Retrieved input value from cleared username field
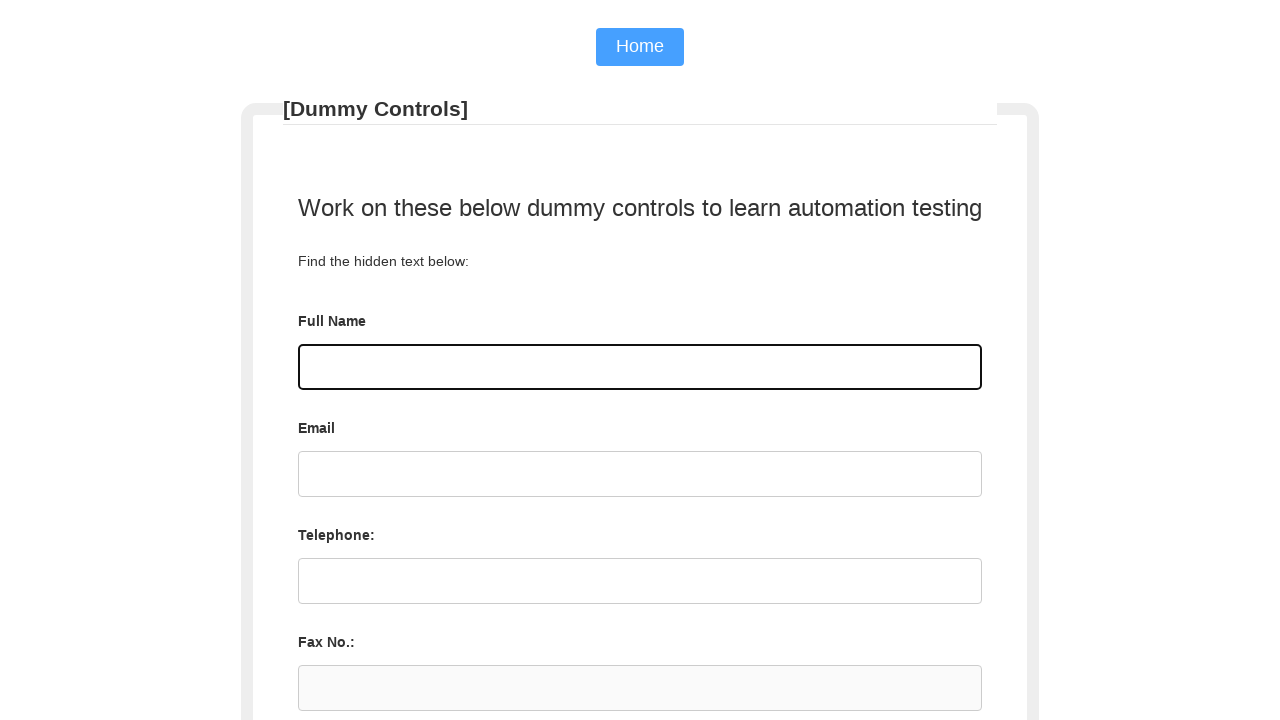

Verified username field is now empty
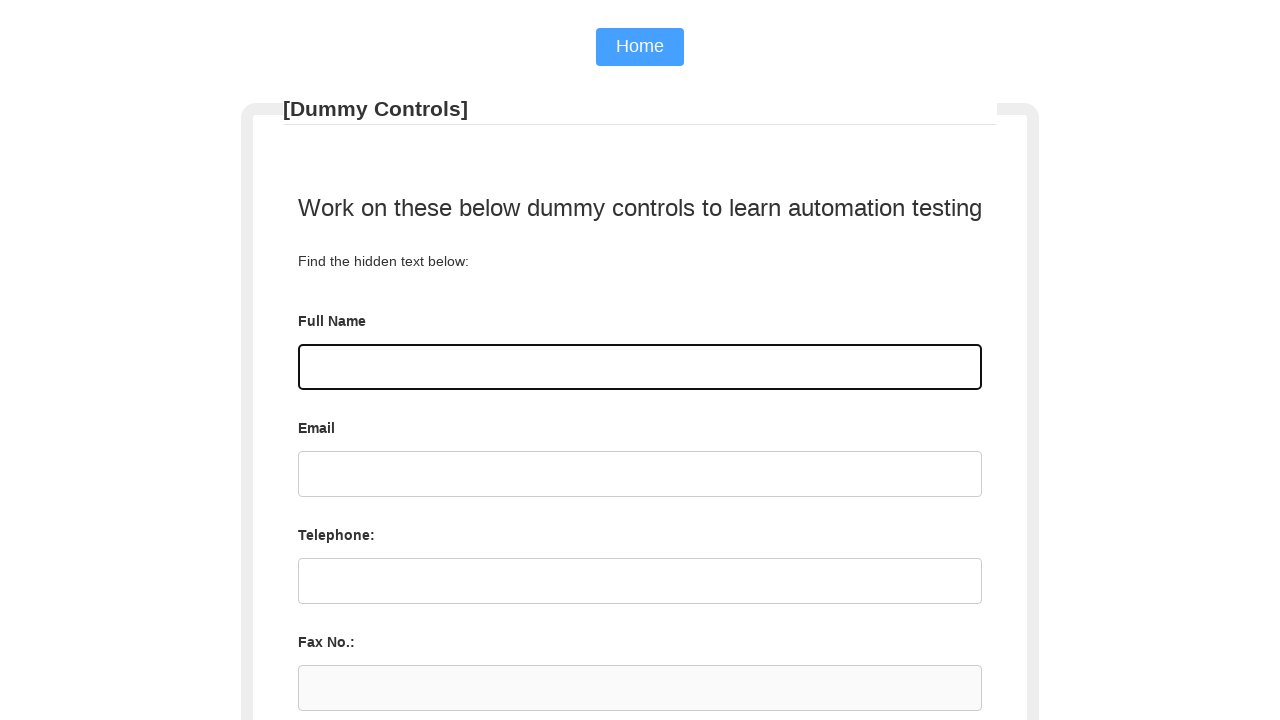

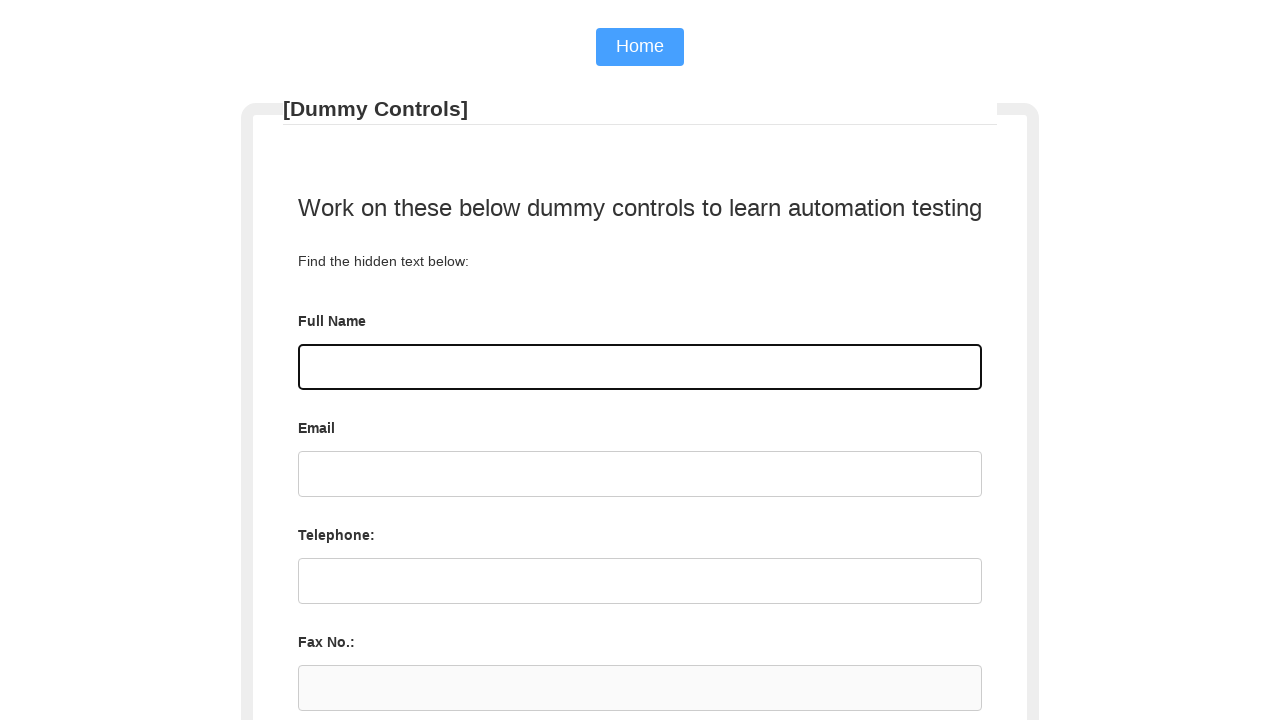